Tests double-click interaction on a button that triggers an alert, then accepts the alert

Starting URL: http://only-testing-blog.blogspot.com/2014/09/selectable.html

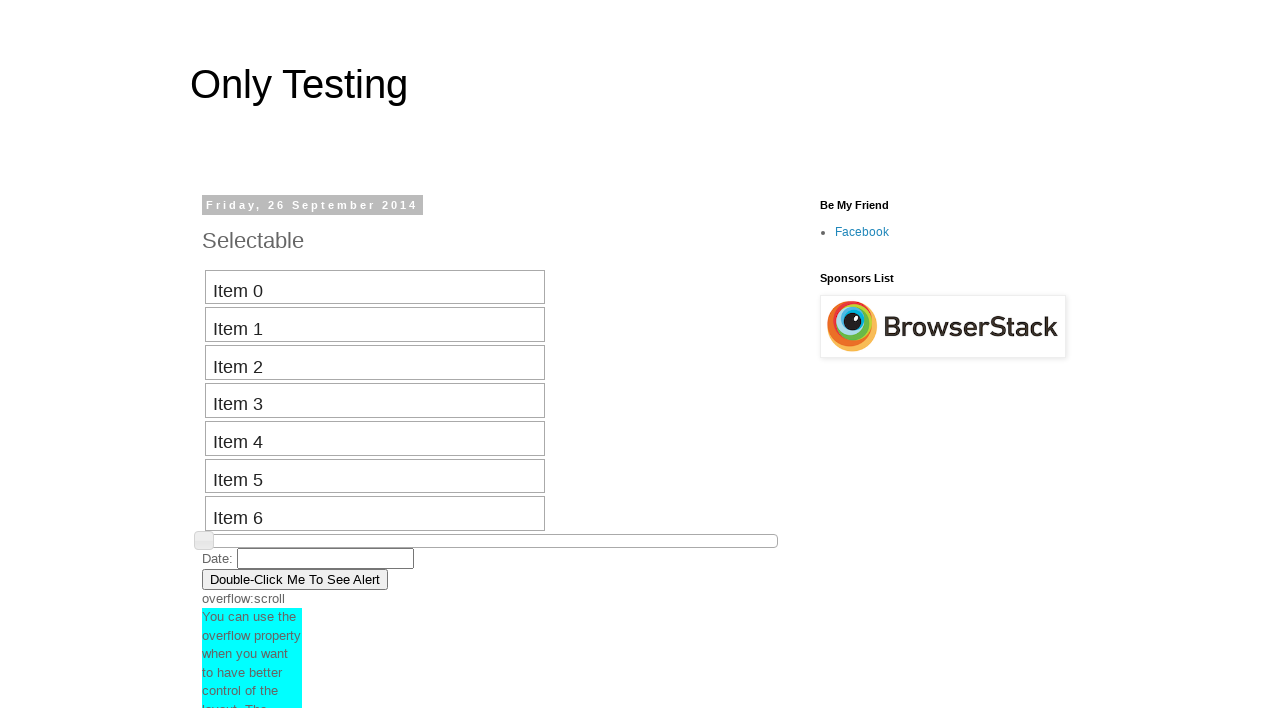

Located the 'Double-Click Me To See Alert' button
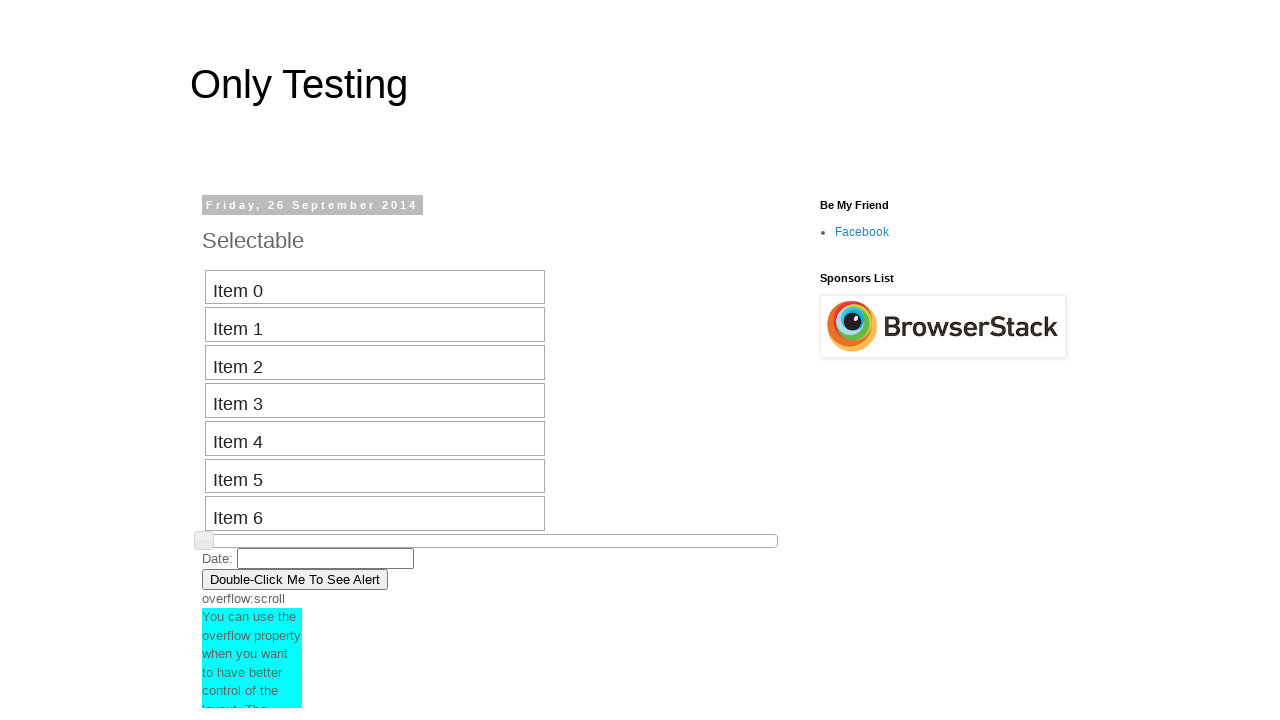

Double-clicked the button to trigger alert at (295, 579) on button:has-text('Double-Click Me To See Alert')
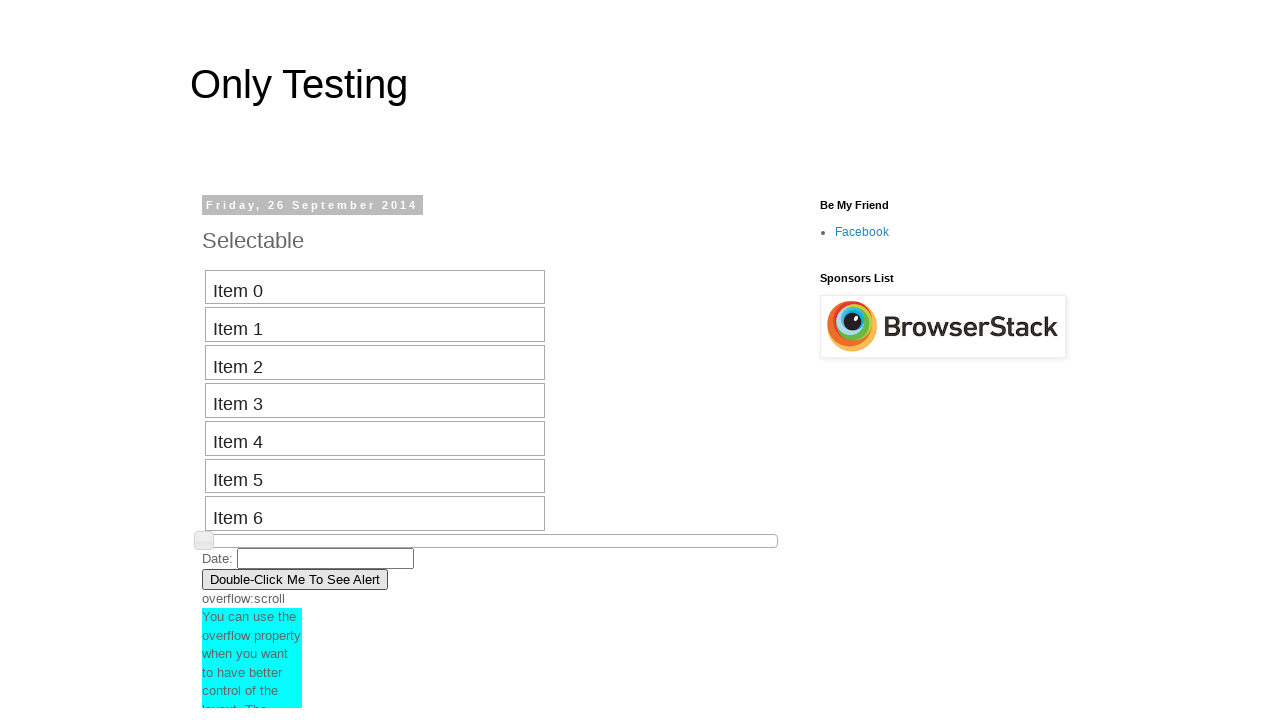

Set up alert dialog handler to accept alerts
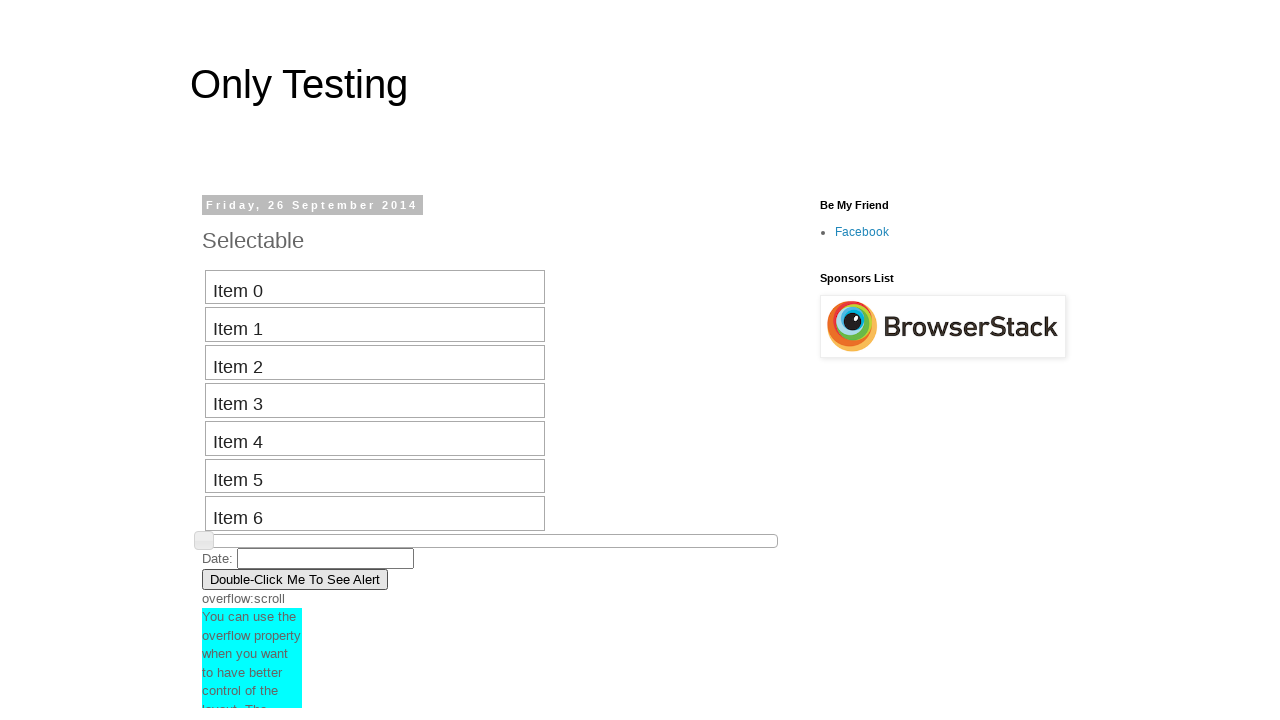

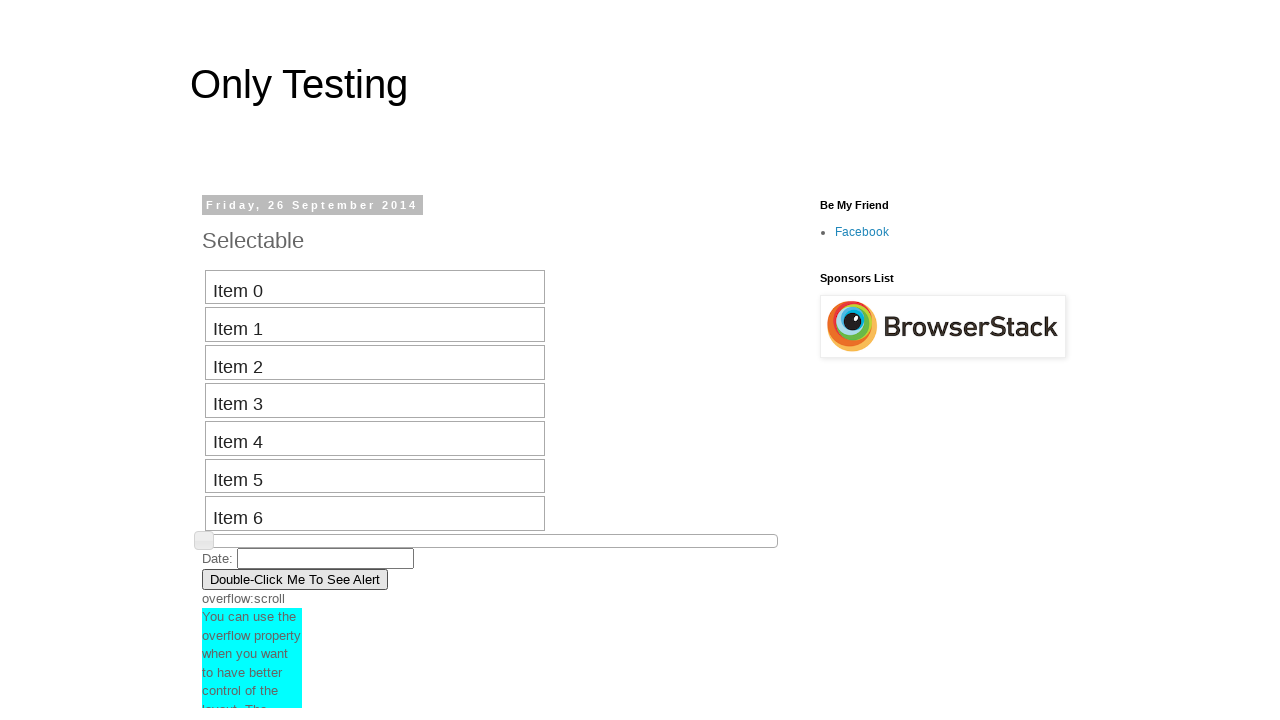